Tests explicit wait functionality by waiting for a price element to display "100", then clicking a book button, calculating a mathematical result based on a displayed value, and submitting the answer.

Starting URL: http://suninjuly.github.io/explicit_wait2.html

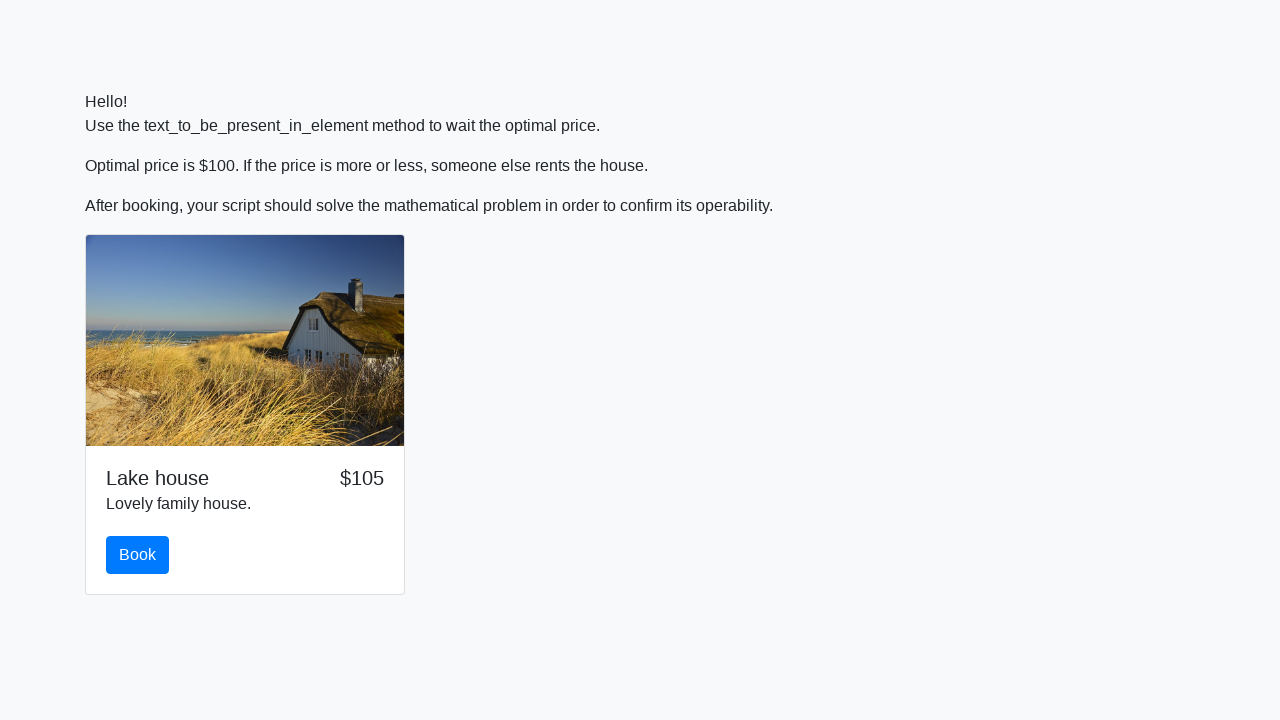

Waited for price element to display '100'
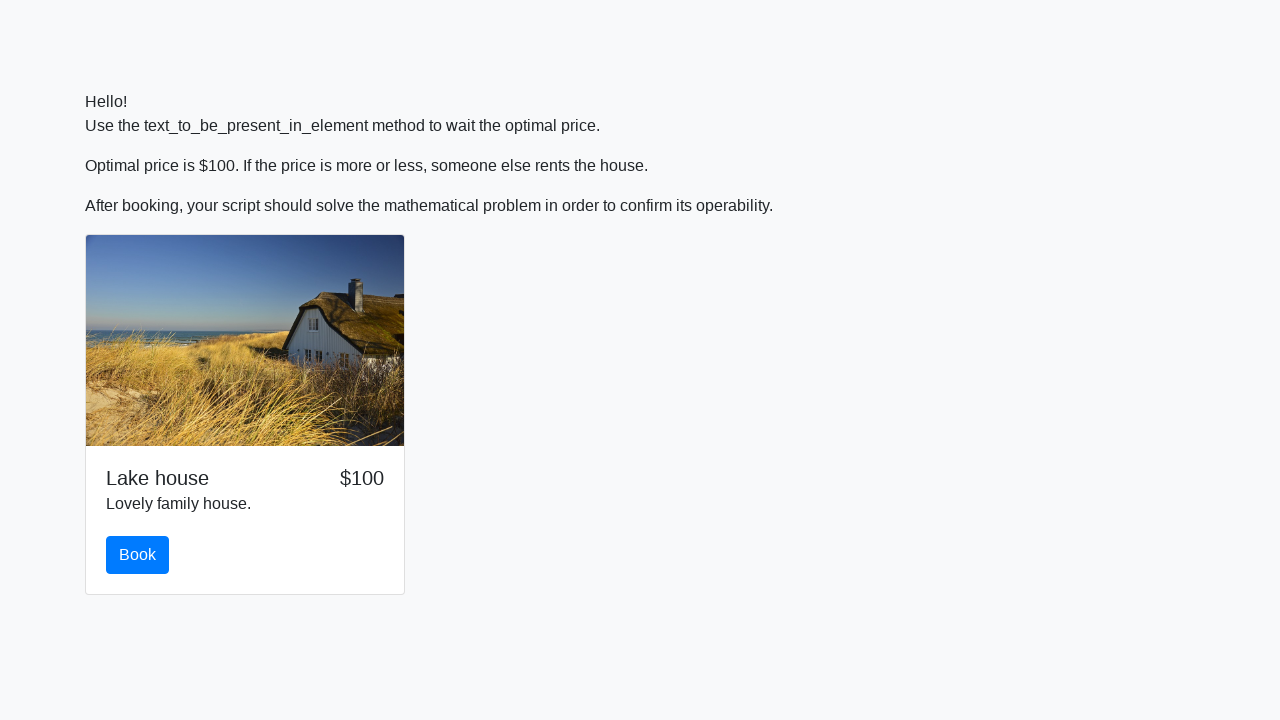

Clicked the book button at (138, 555) on #book
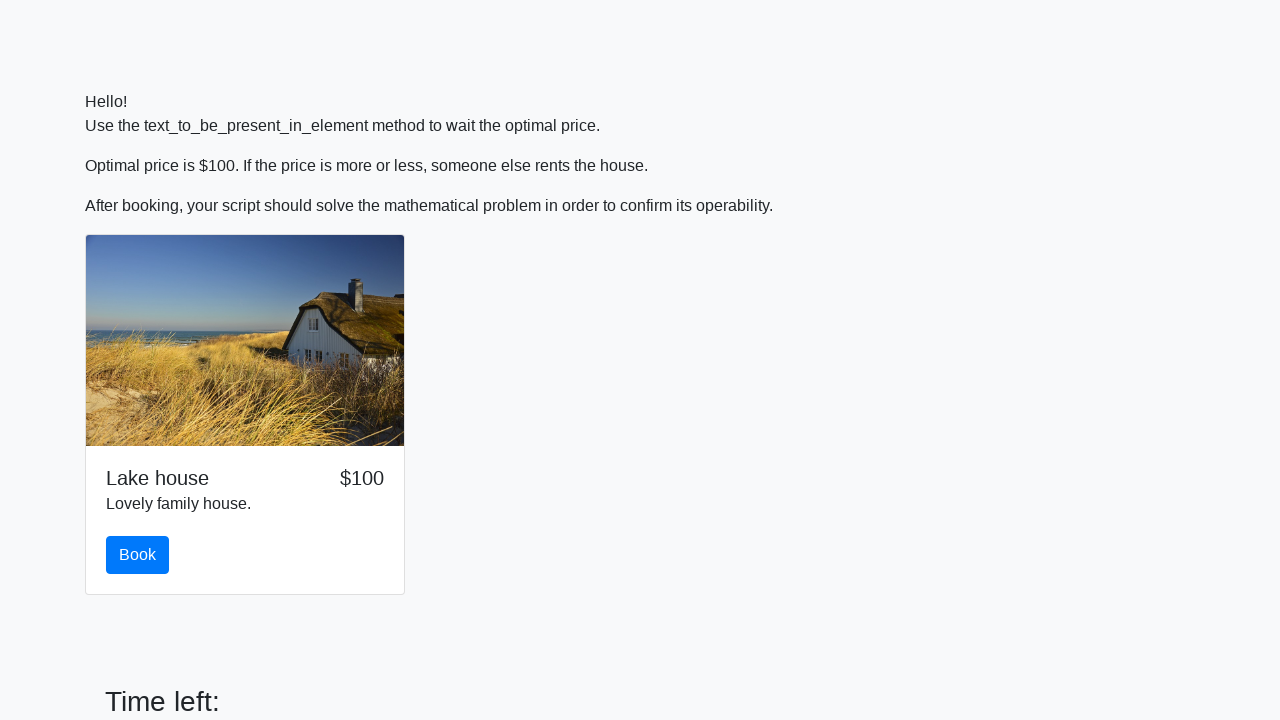

Retrieved input value for calculation: 615
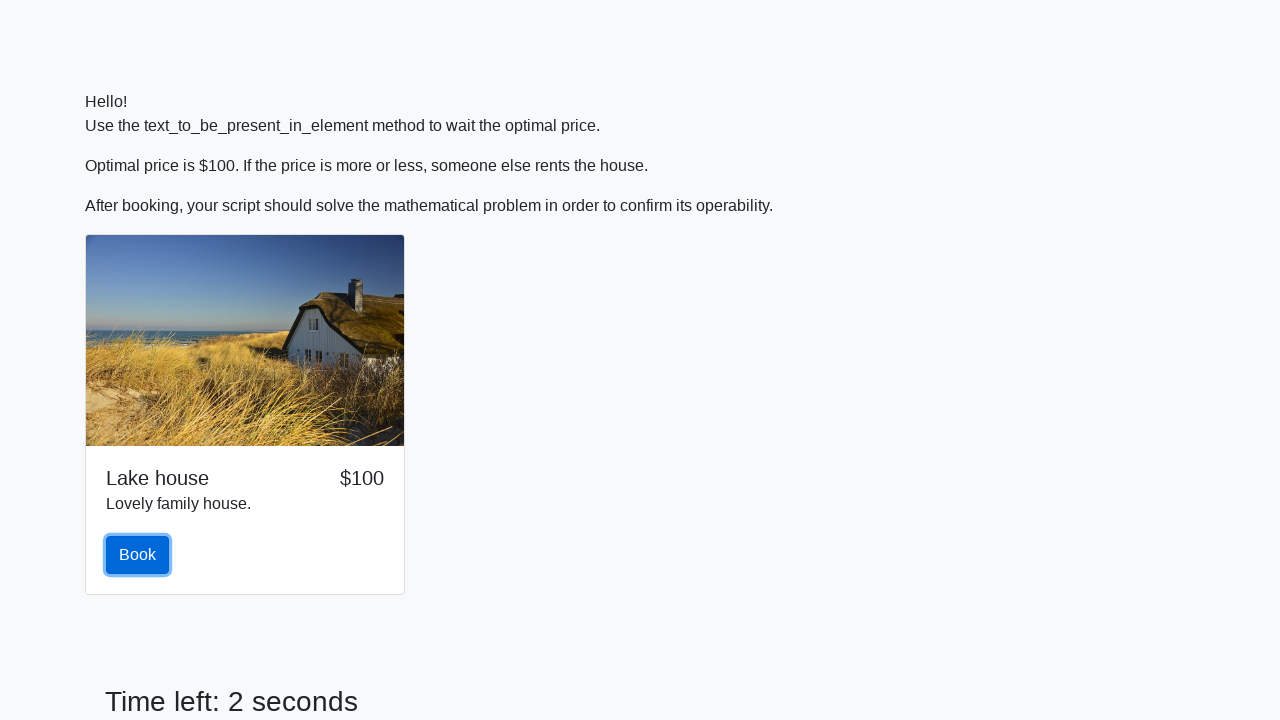

Calculated mathematical result: 2.103964909131593
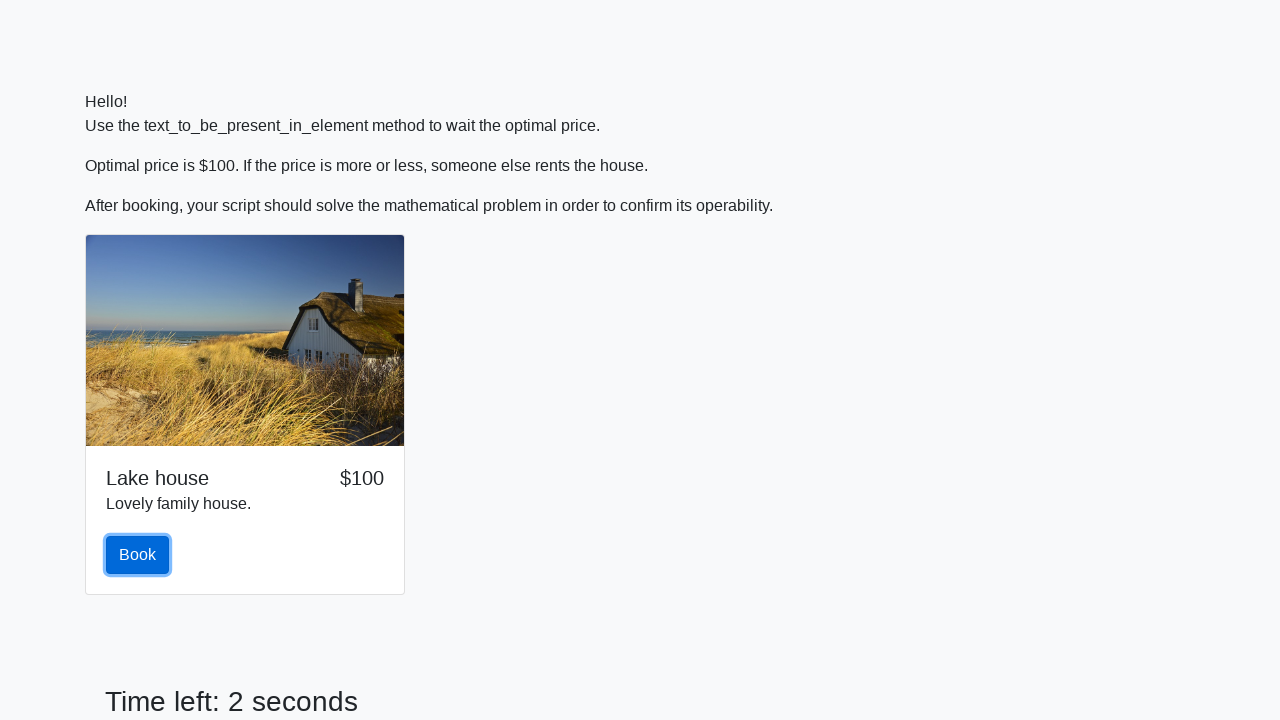

Filled answer field with calculated result on #answer
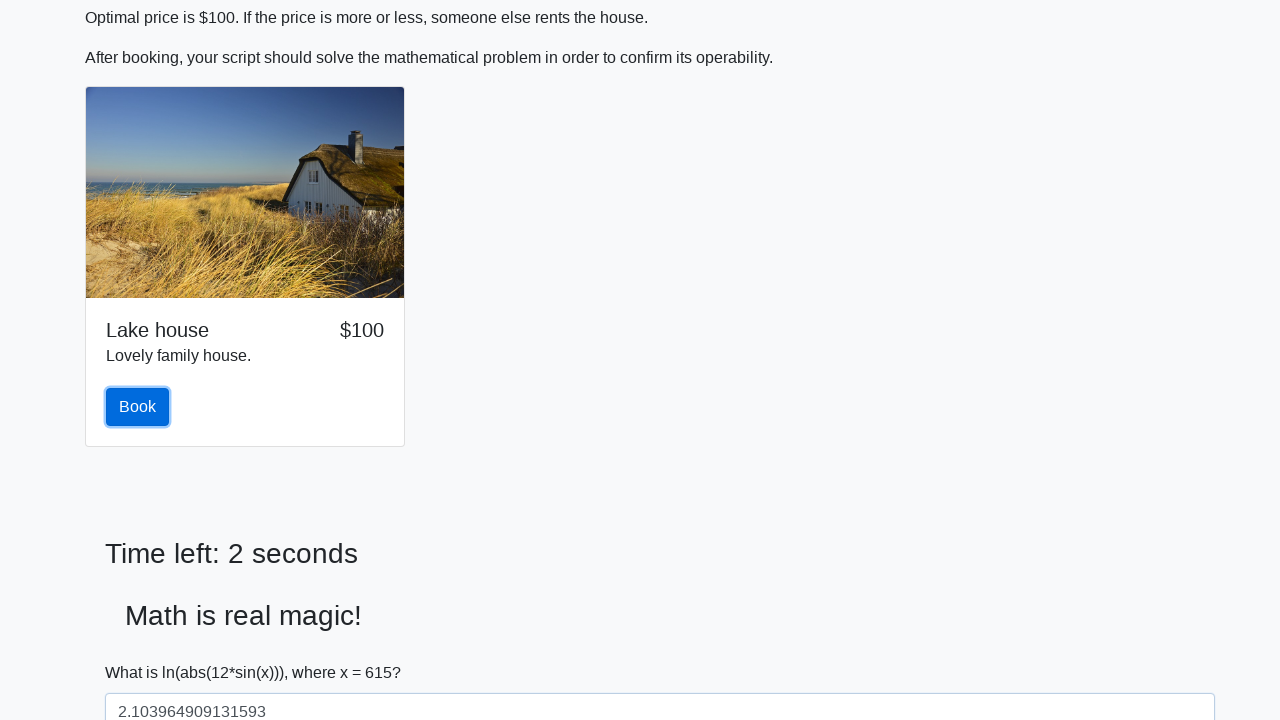

Clicked the solve/submit button at (143, 651) on #solve
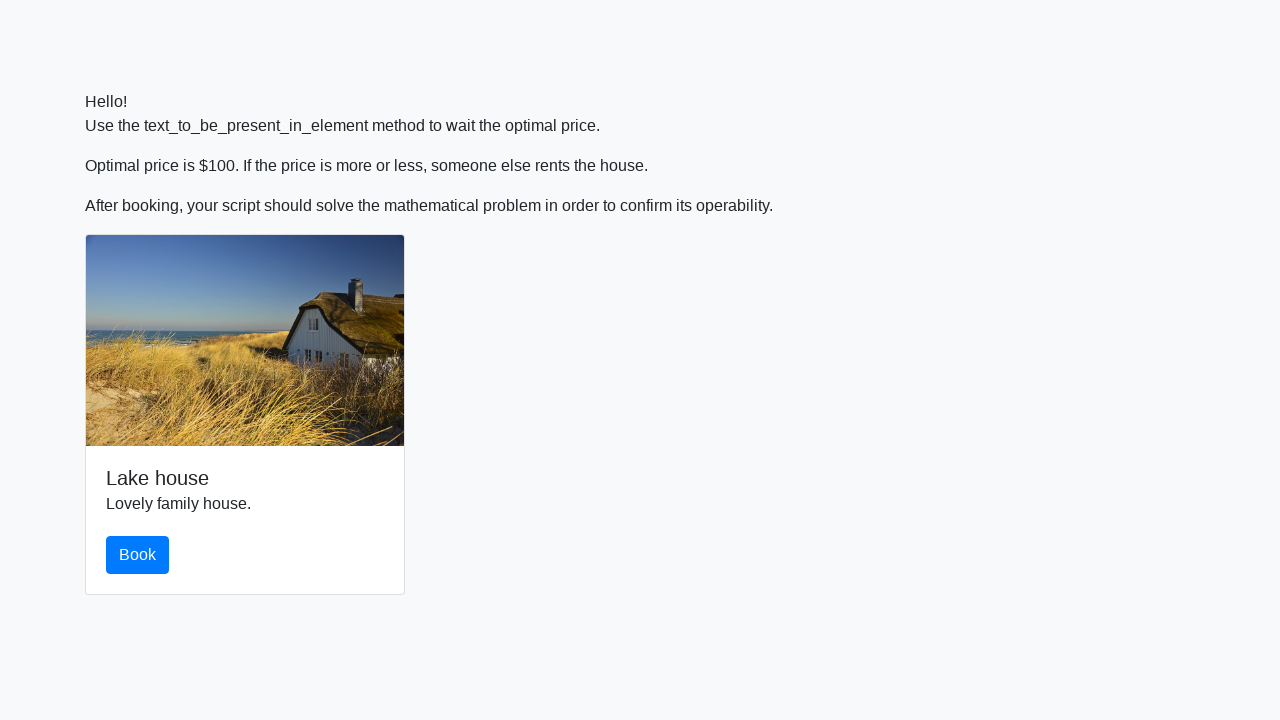

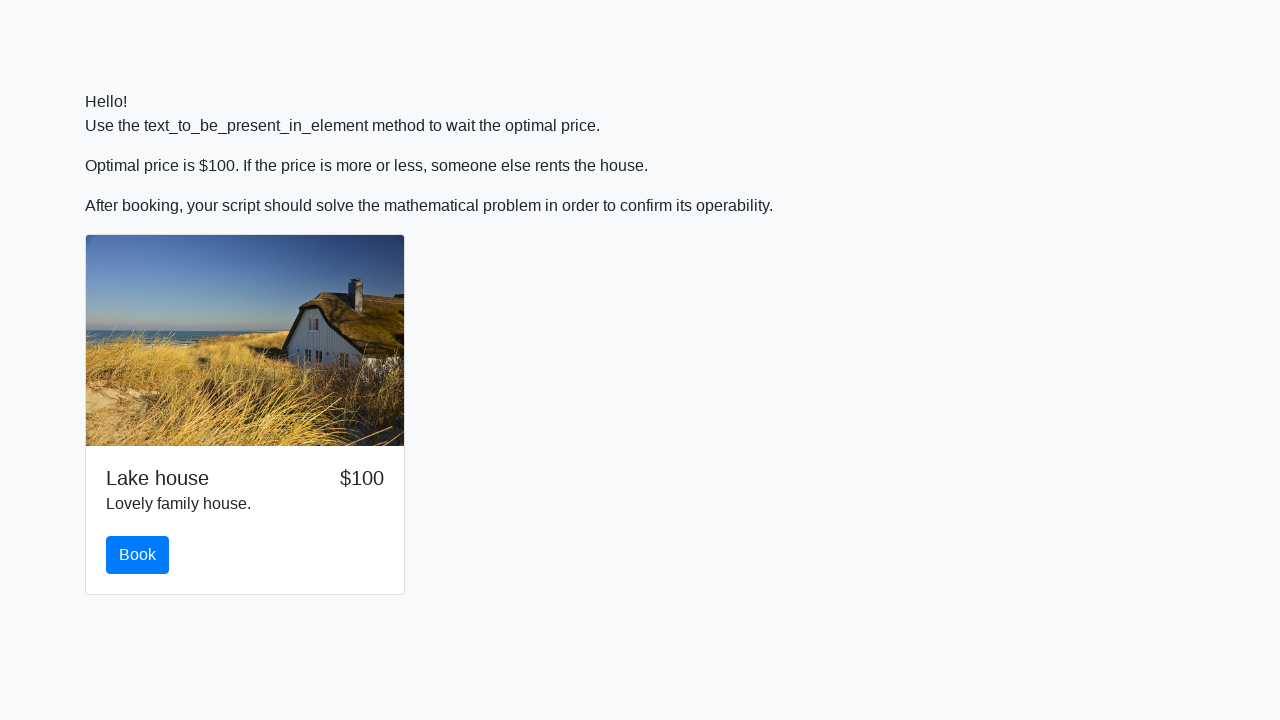